Navigates to Ultimate Guitar's explore page and verifies that the page title matches the expected value for the chord and tab exploration page.

Starting URL: https://www.ultimate-guitar.com/explore

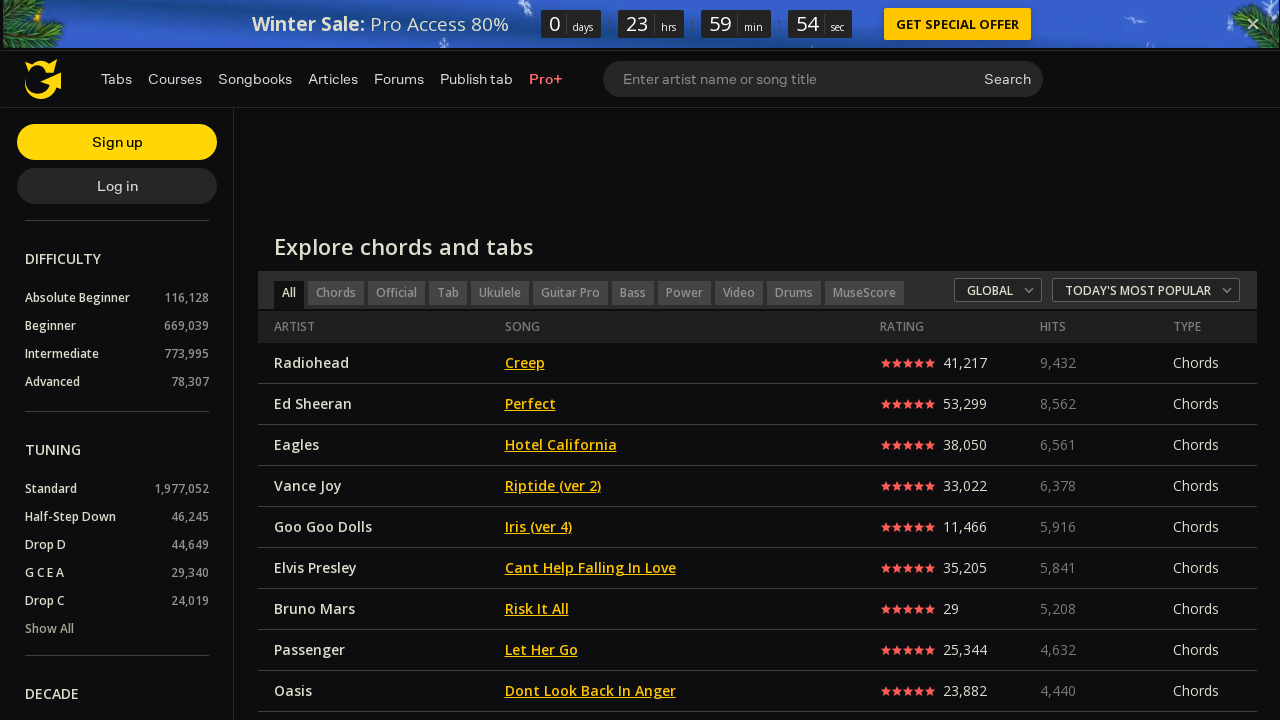

Waited for page to reach domcontentloaded state
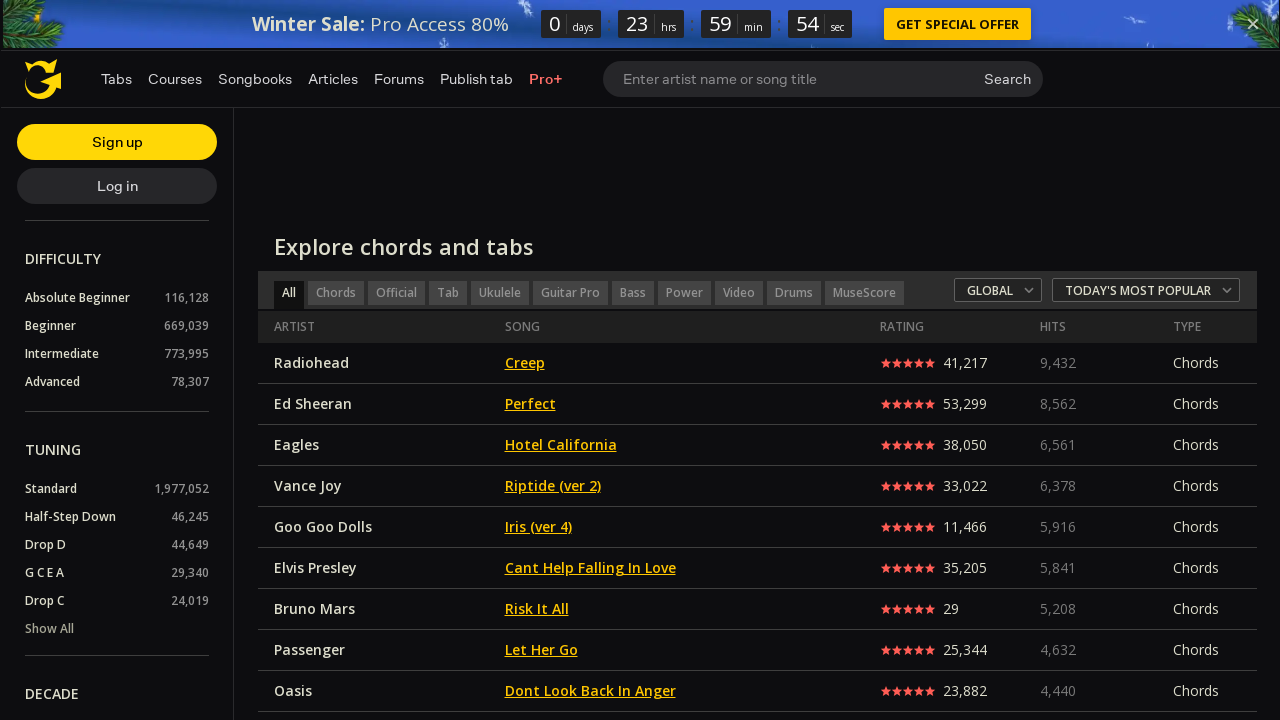

Verified page title matches 'Explore chords and tabs @ Ultimate-Guitar.Com'
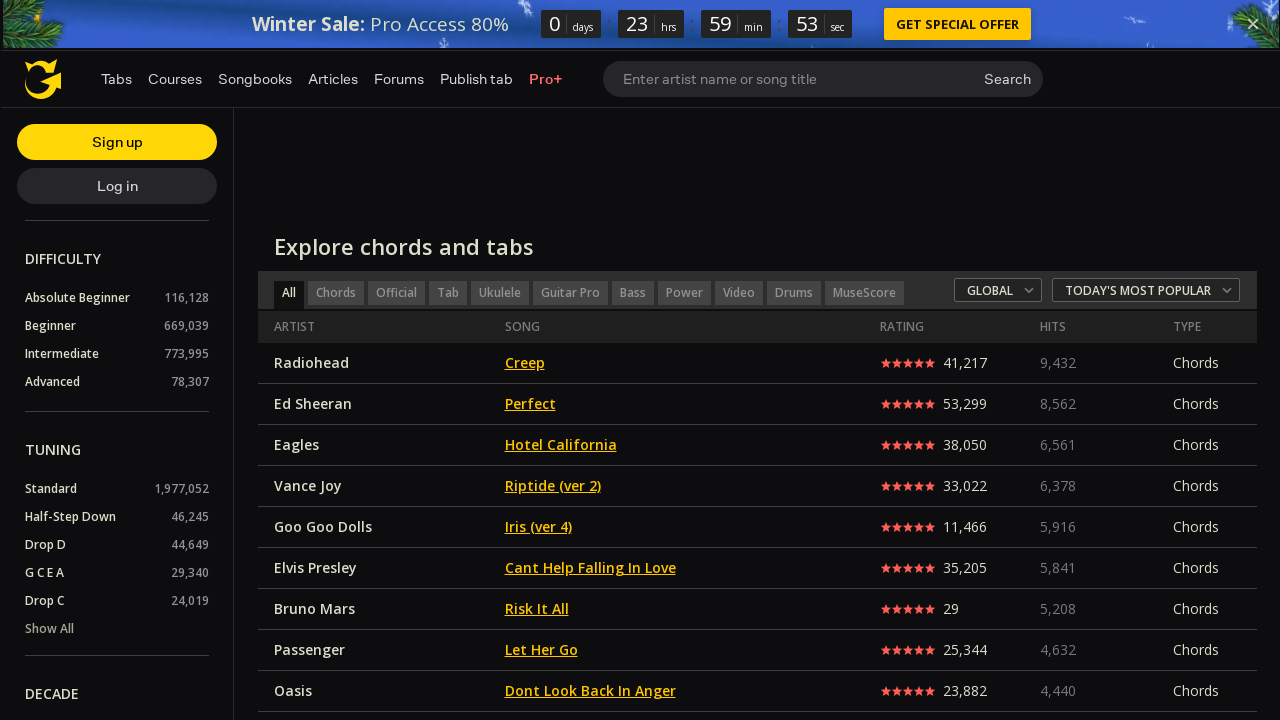

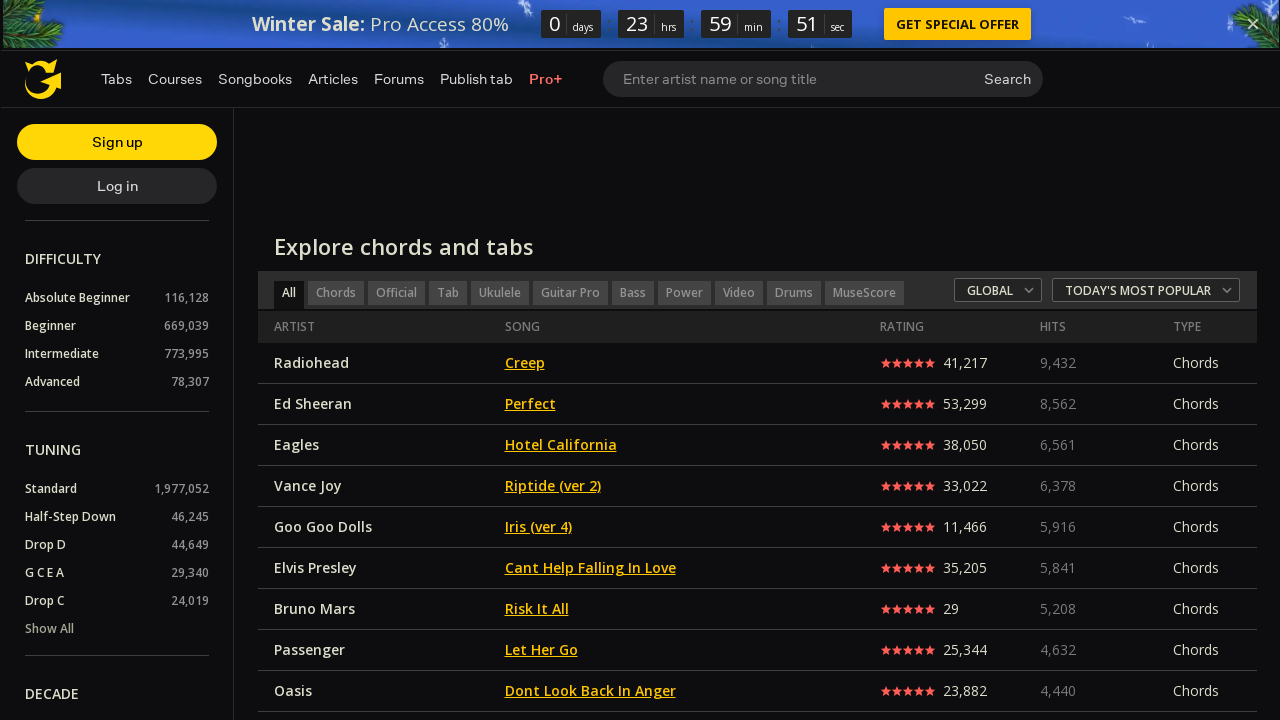